Tests table sorting functionality by clicking on a column header to sort vegetables alphabetically and verifies the sorting works correctly

Starting URL: https://rahulshettyacademy.com/seleniumPractise/#/offers

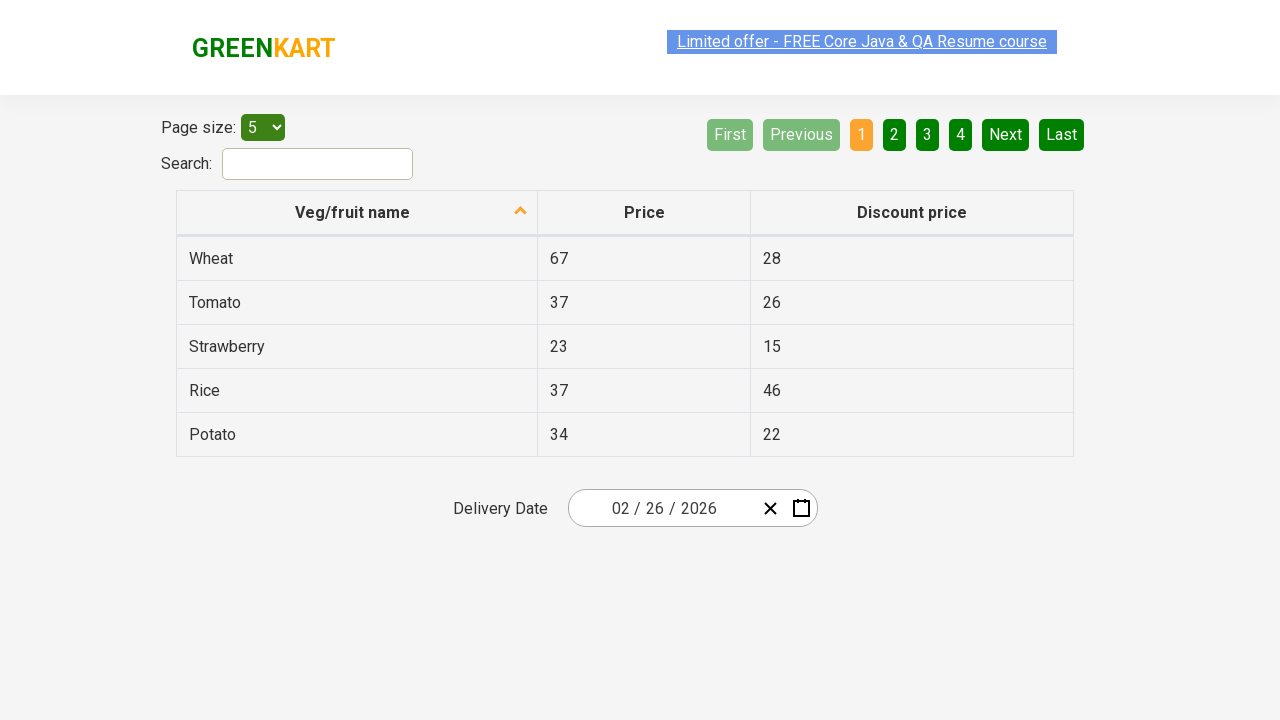

Clicked first column header to sort vegetables at (357, 213) on xpath=//tr/th[1]
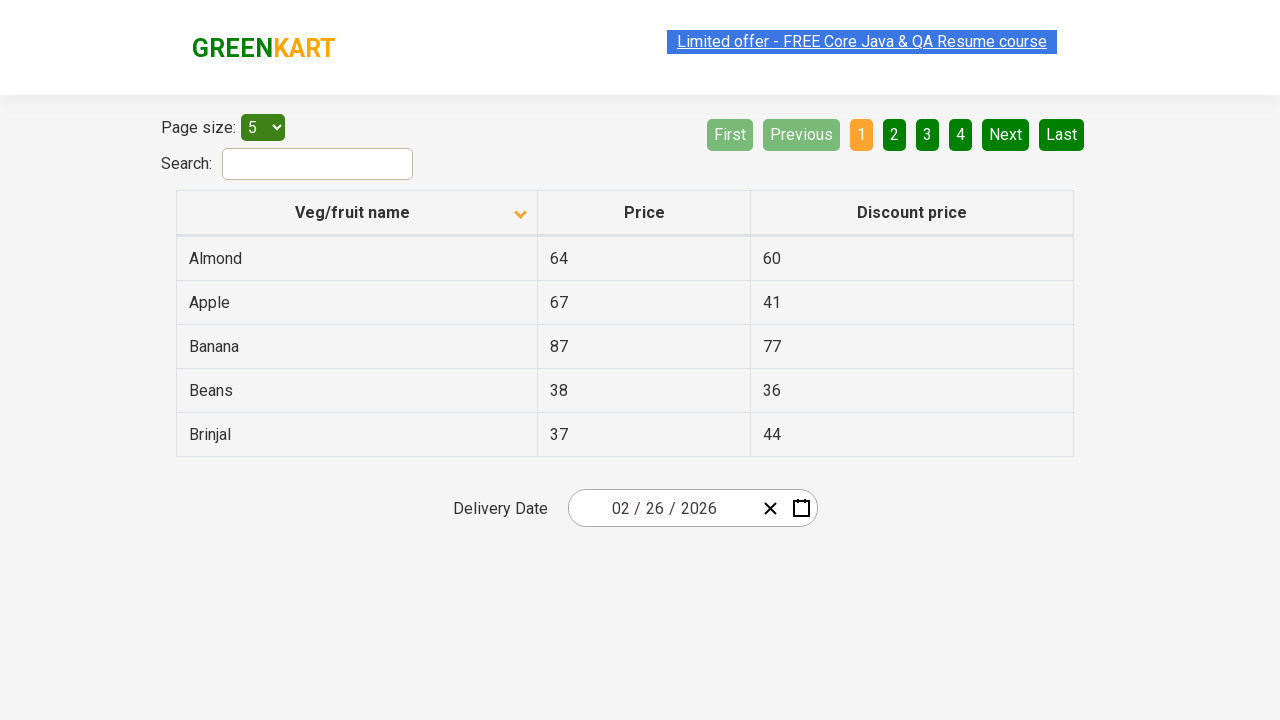

Waited for table sorting to complete
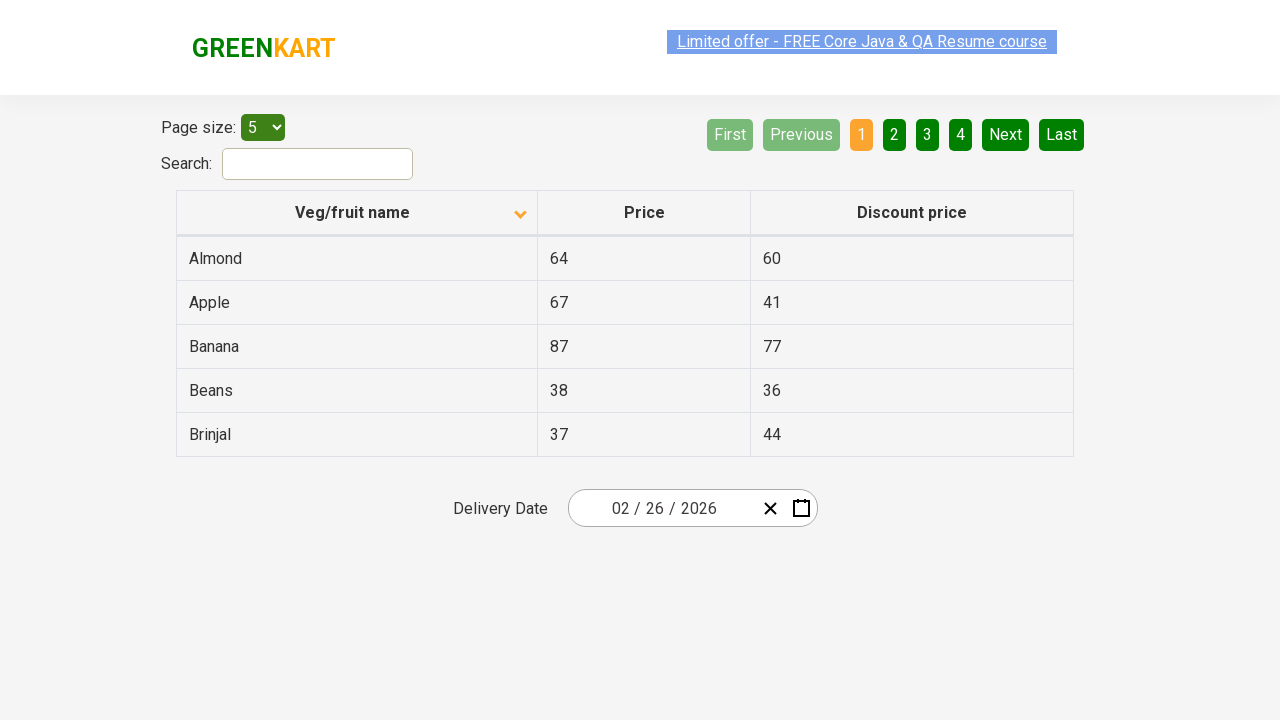

Retrieved all vegetable names from first column
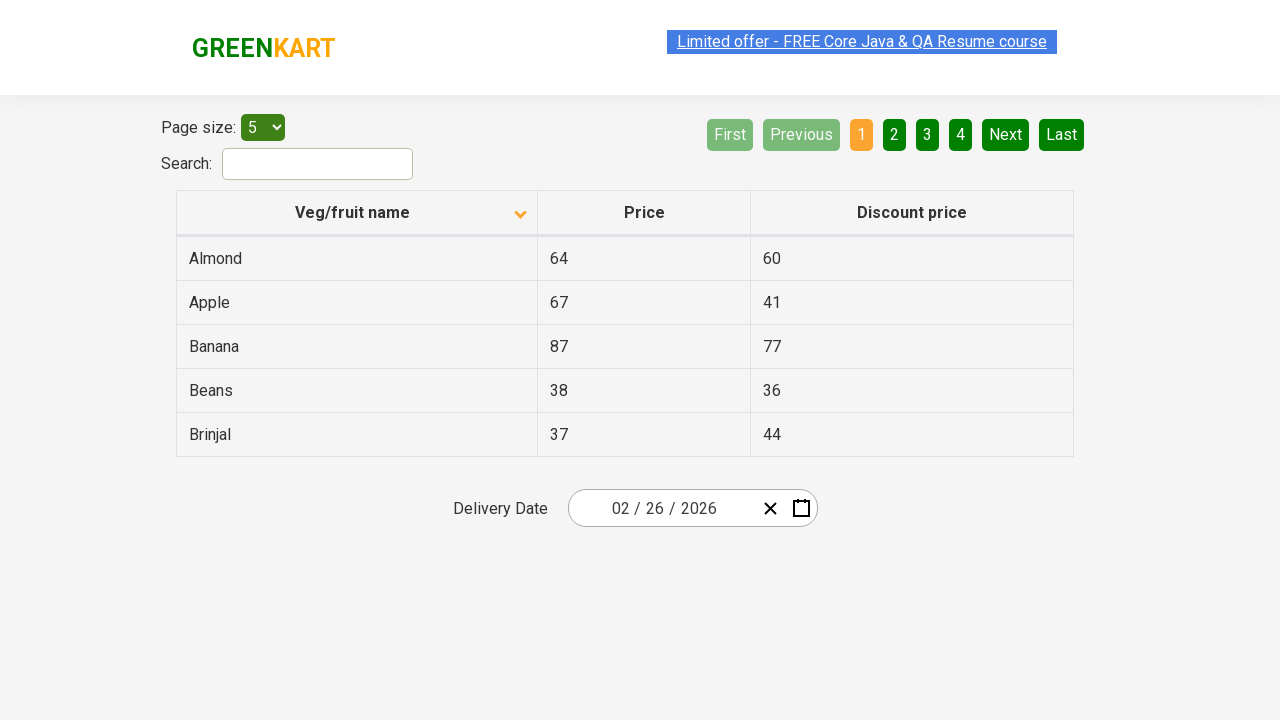

Extracted vegetable list: ['Almond', 'Apple', 'Banana', 'Beans', 'Brinjal']
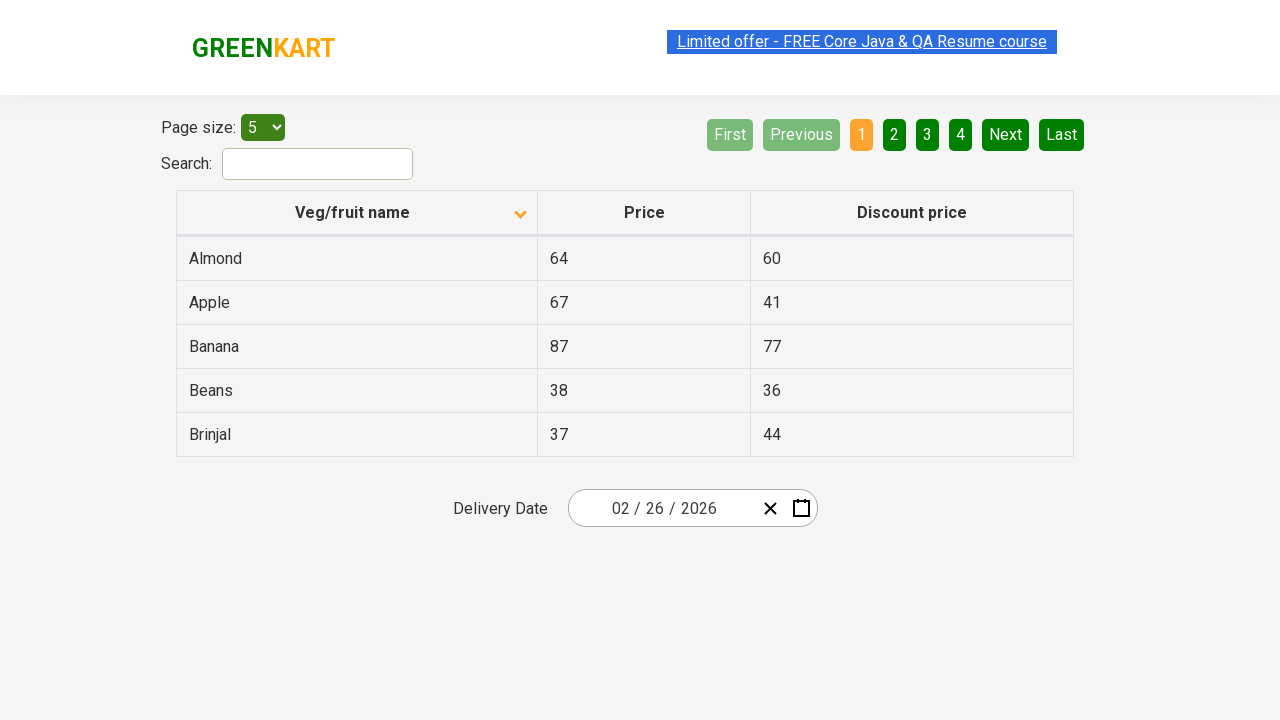

Verified that vegetables are sorted alphabetically
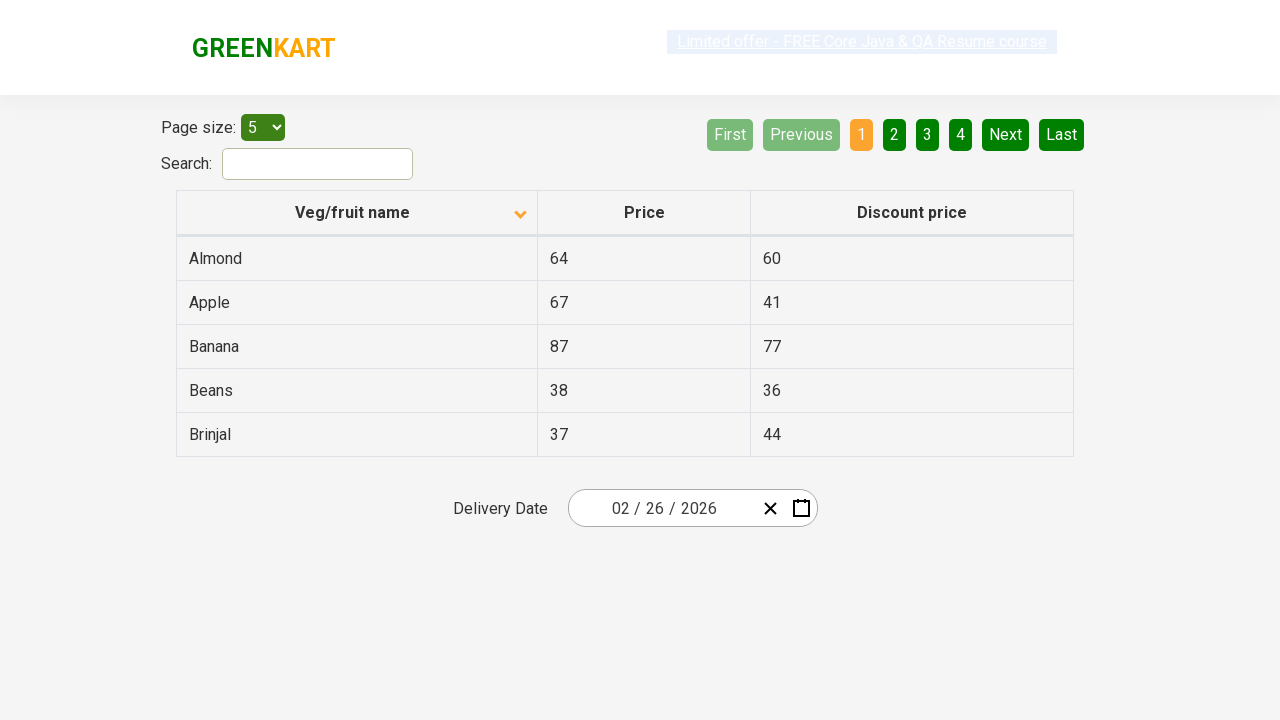

Found rows containing 'Beans'
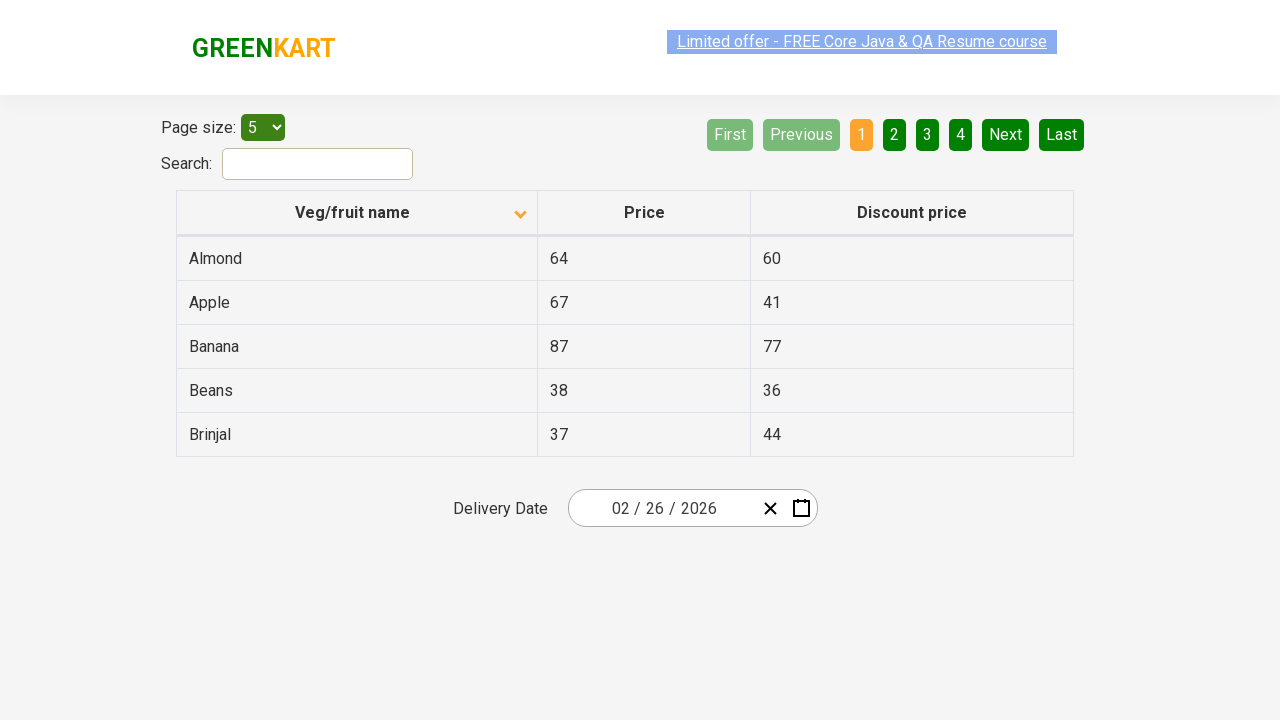

Located price element for Beans
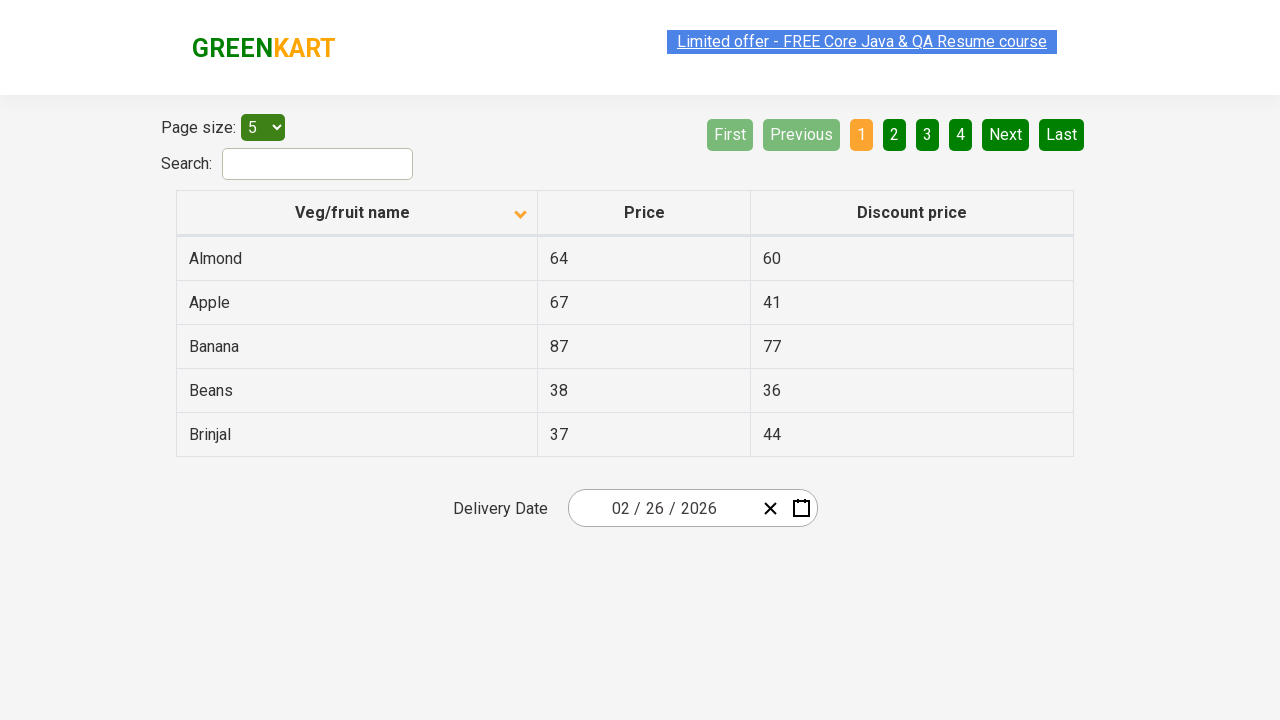

Retrieved price of Beans: 38
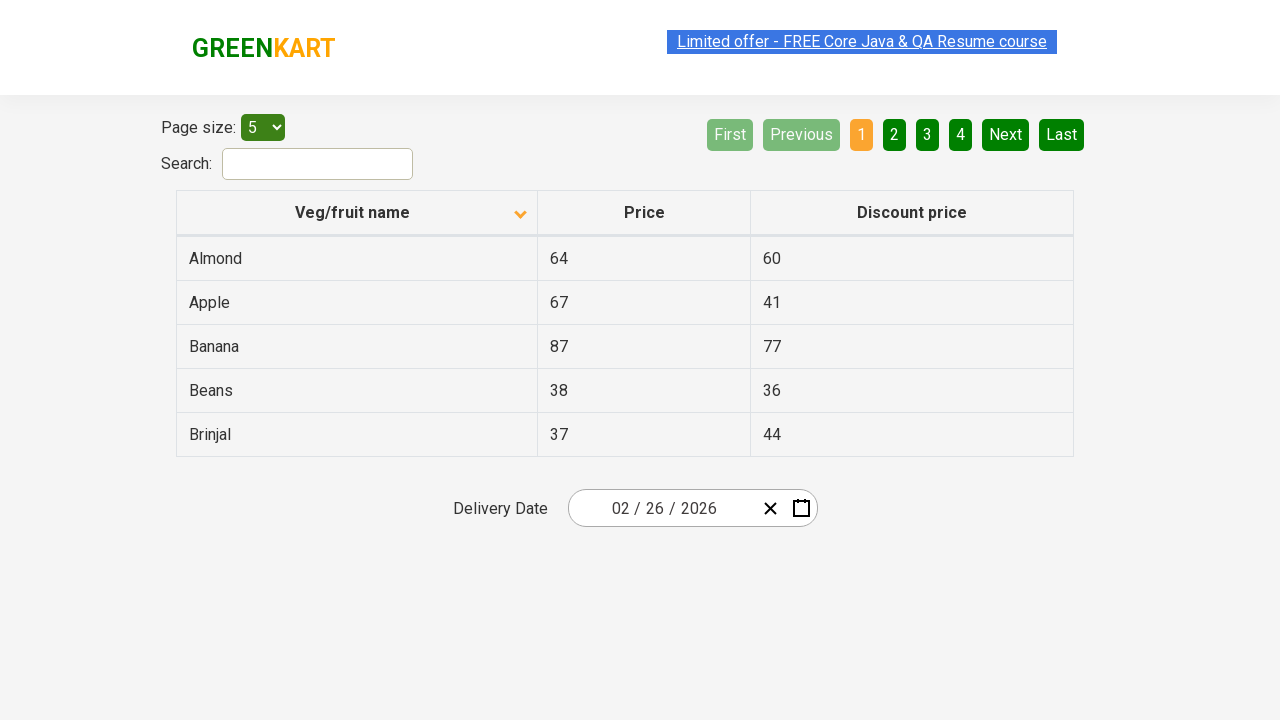

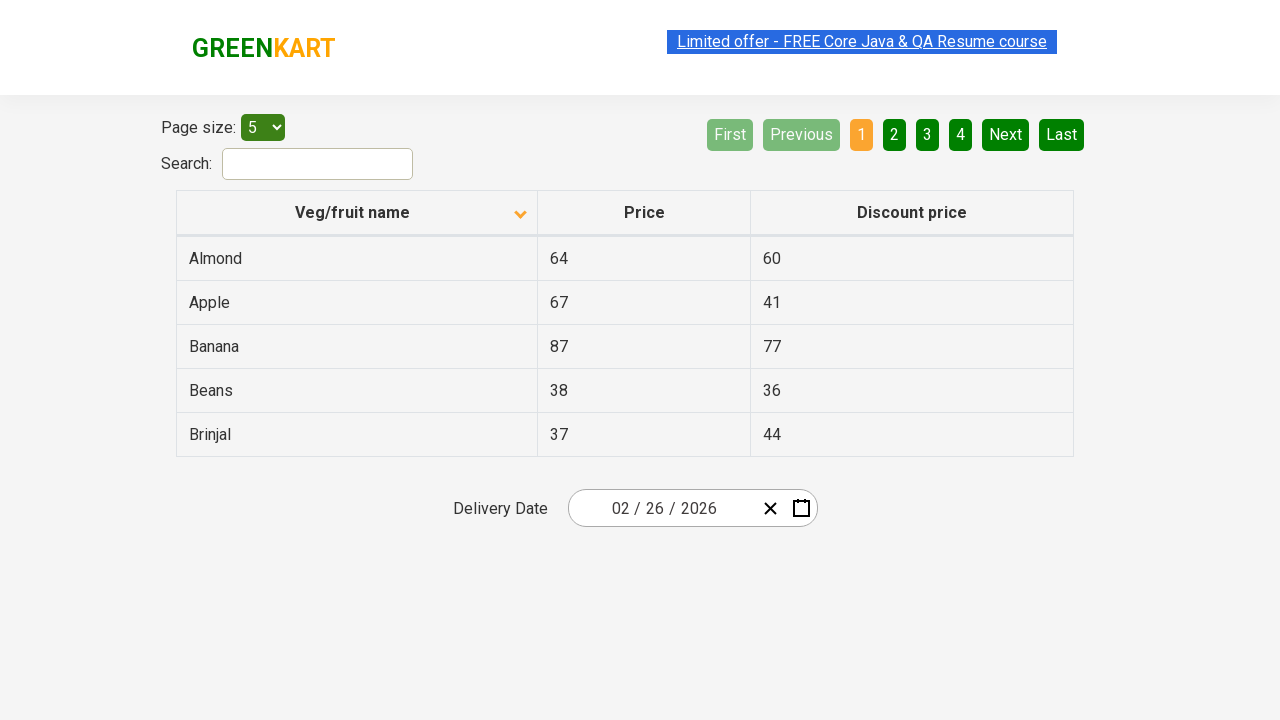